Tests checkbox interaction on a practice form by clicking a checkbox twice to demonstrate checking and unchecking

Starting URL: https://demoqa.com/automation-practice-form

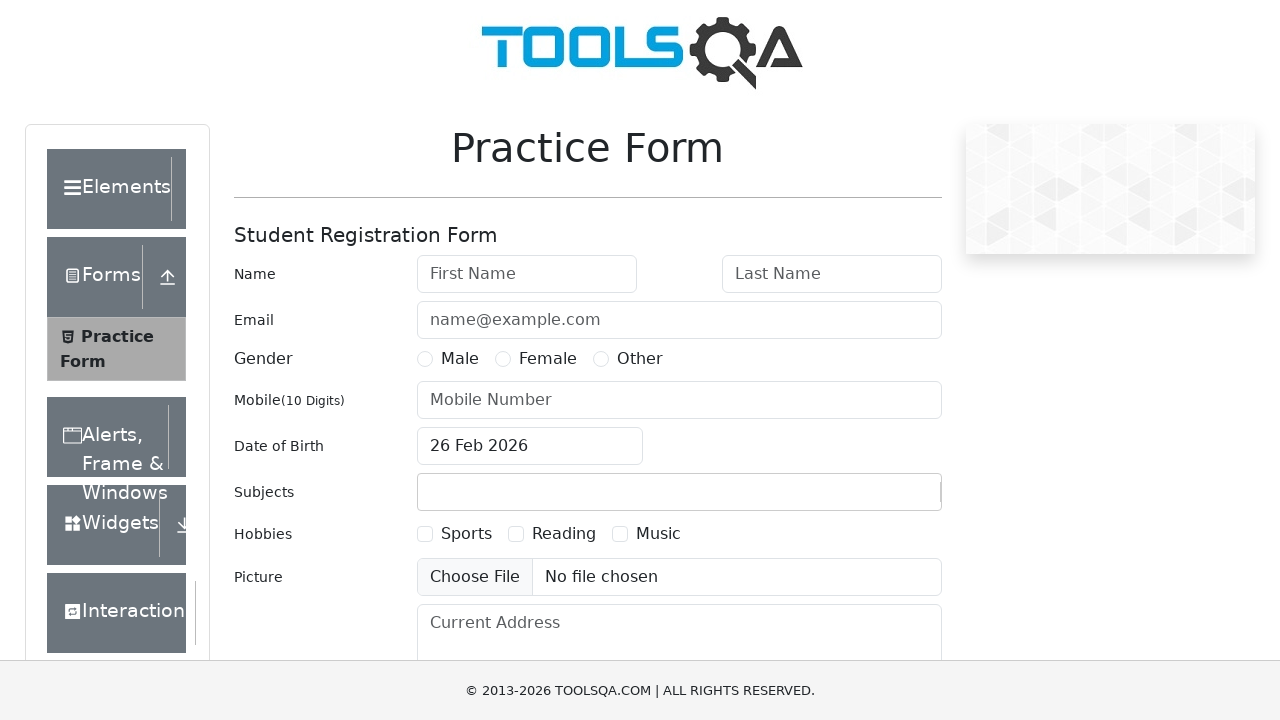

Clicked Sports checkbox label to check it at (466, 534) on label:has-text('Sports')
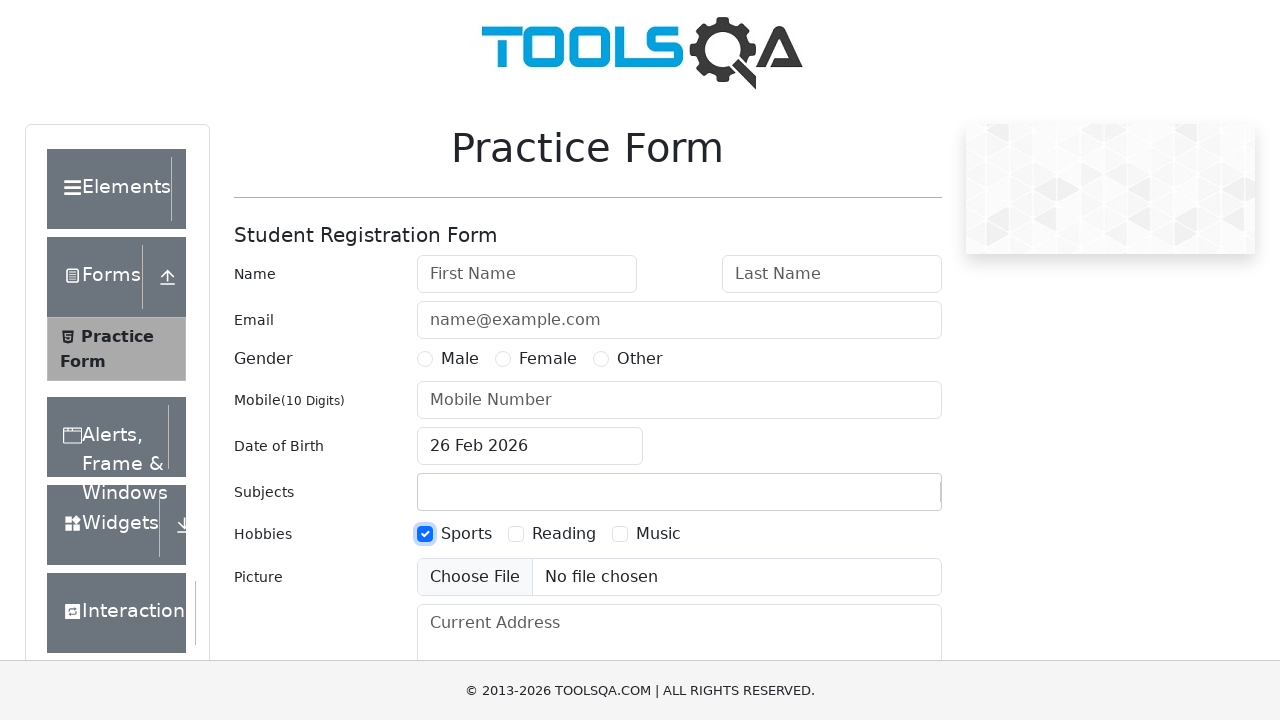

Clicked Sports checkbox label again to uncheck it at (466, 534) on label:has-text('Sports')
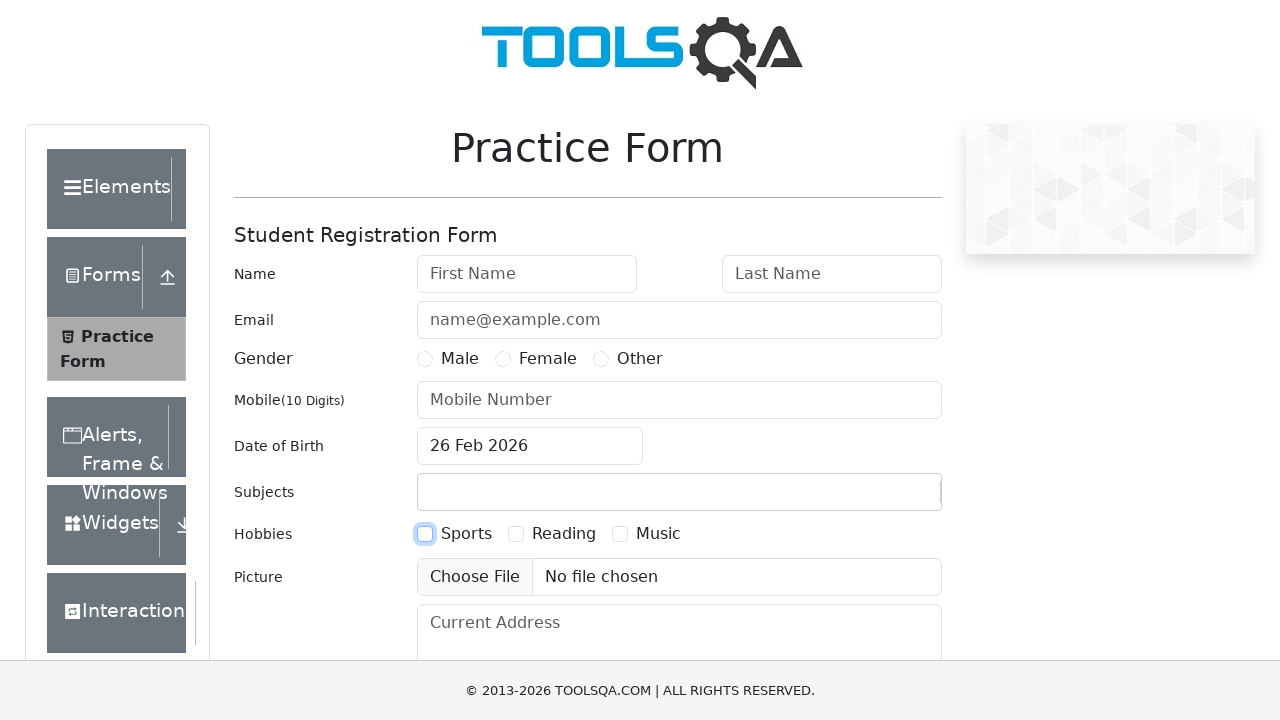

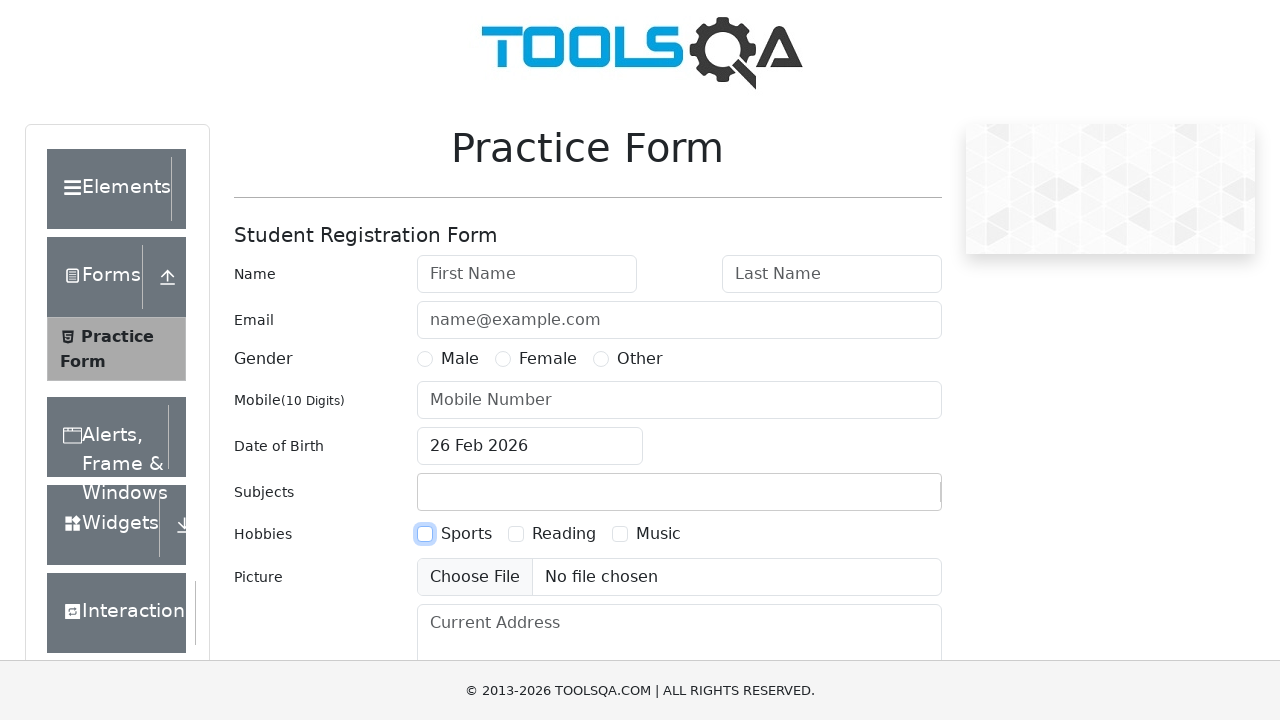